Tests confirm dialog by clicking confirm button and dismissing the dialog

Starting URL: https://demoqa.com/alerts

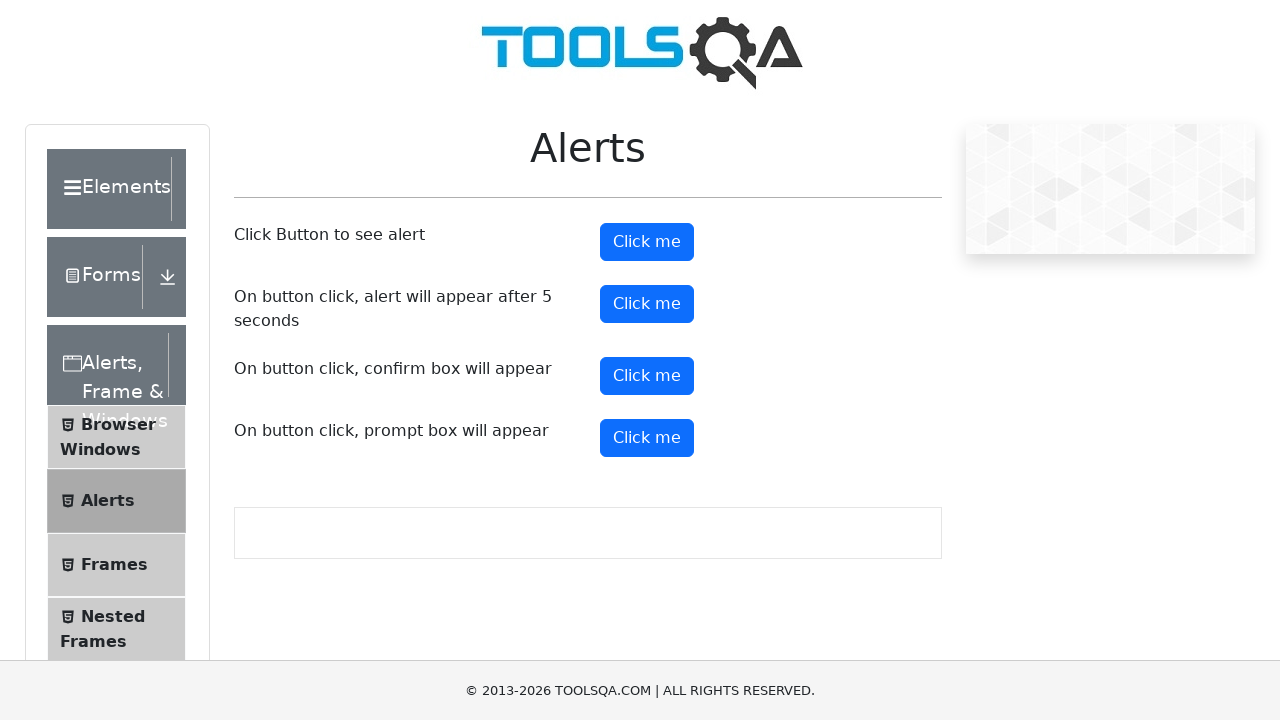

Set up dialog handler to dismiss any dialogs
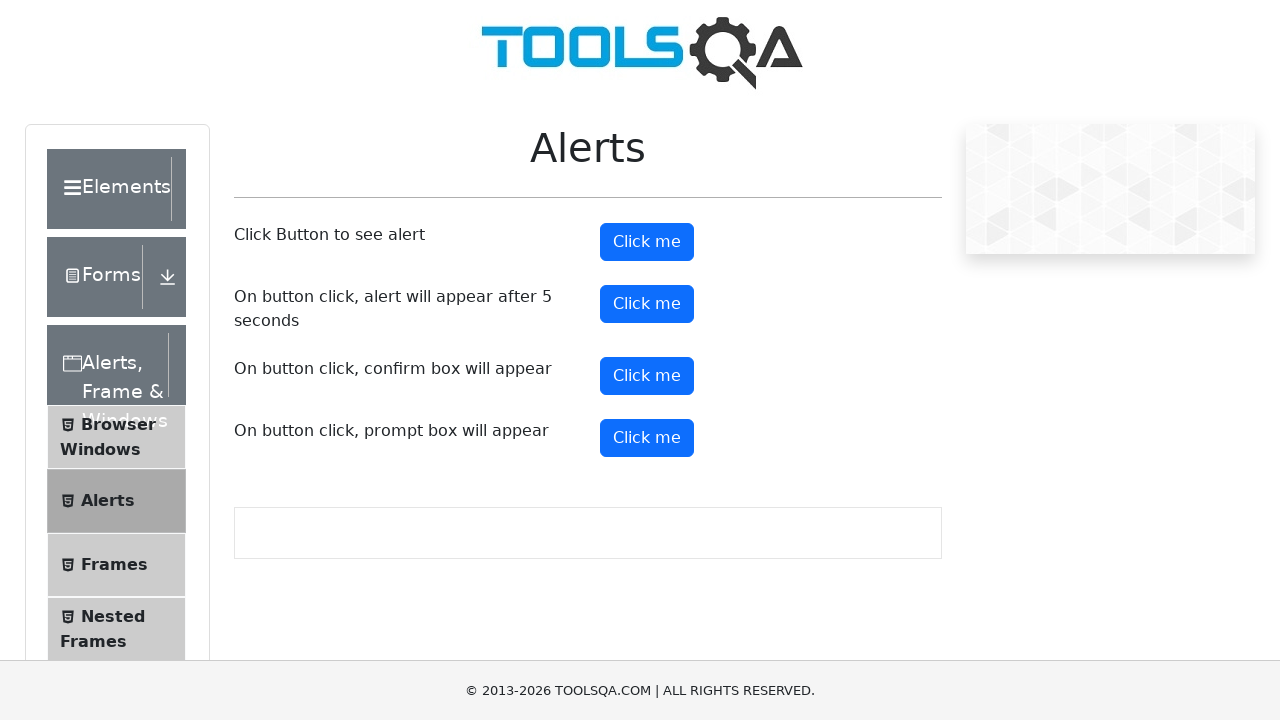

Clicked confirm button to trigger confirm dialog at (647, 376) on #confirmButton
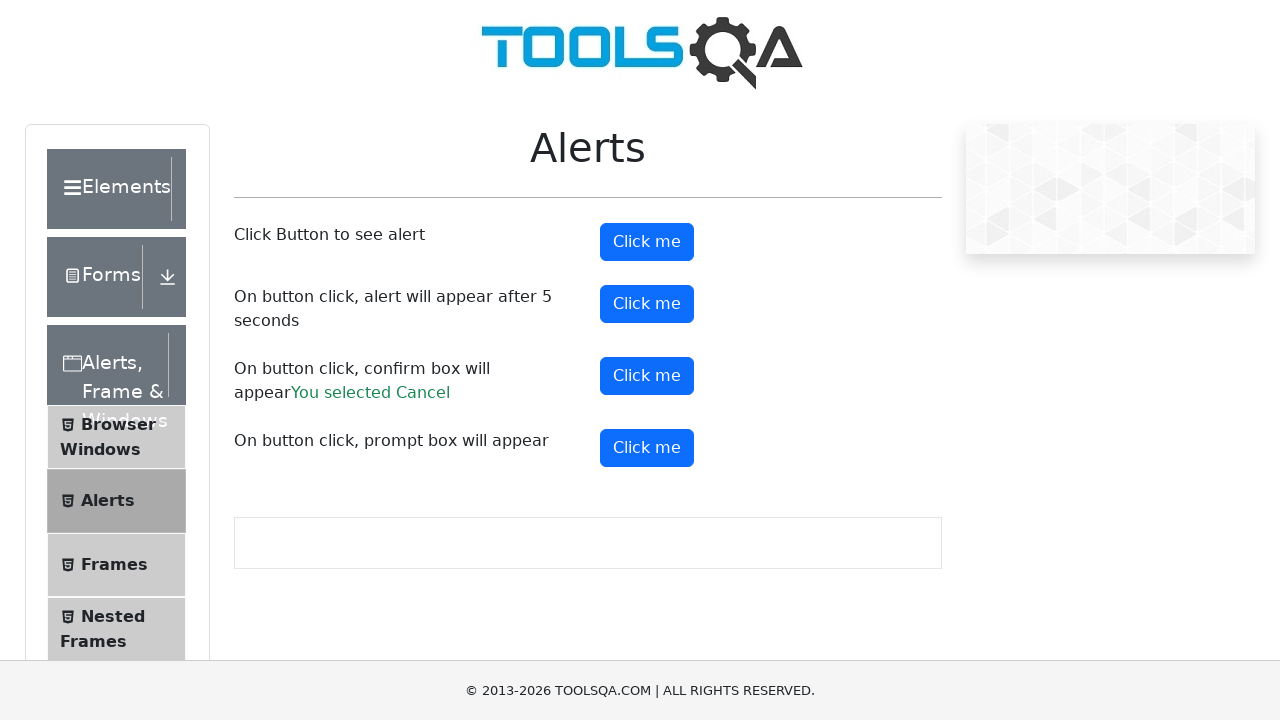

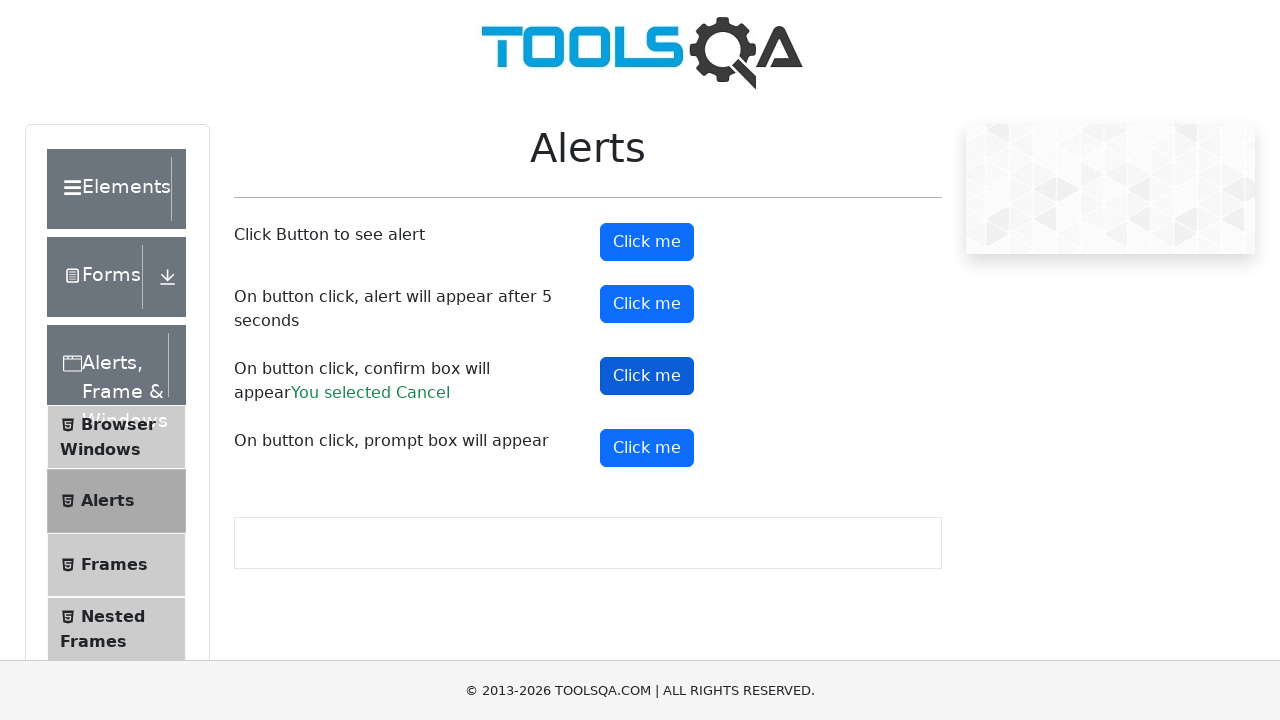